Tests login form validation when password field is left empty

Starting URL: https://www.saucedemo.com/

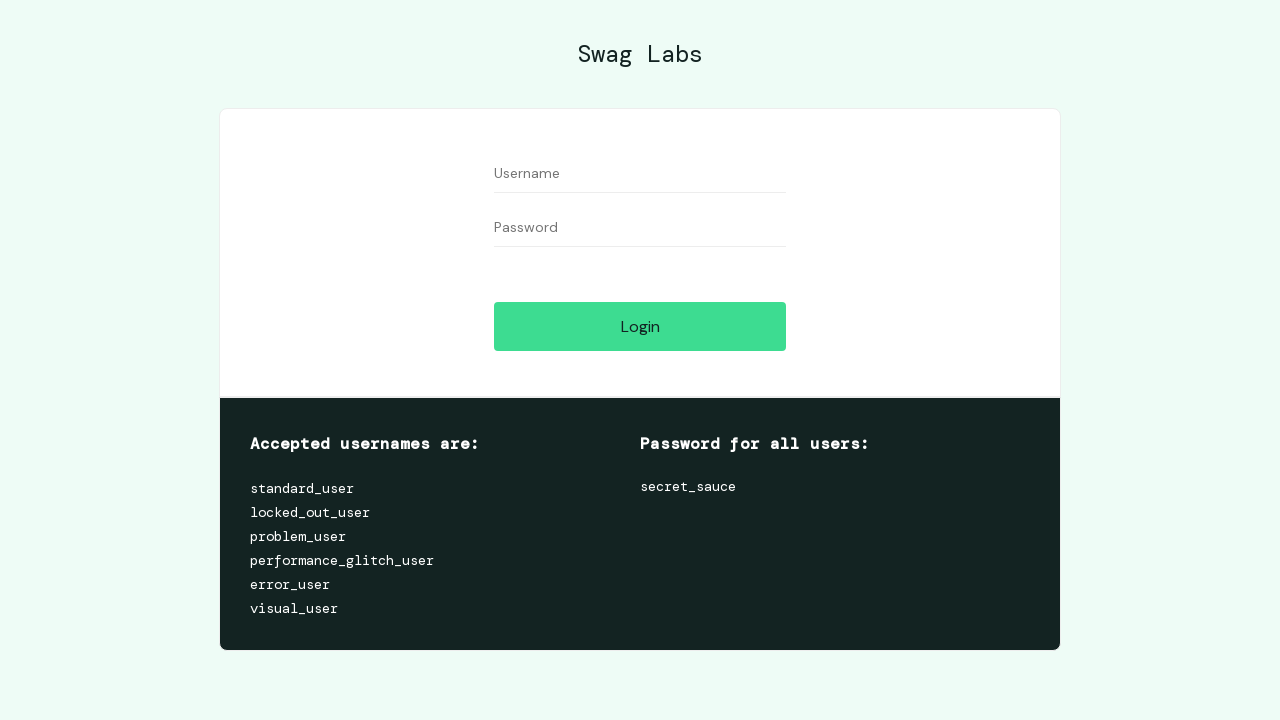

Login form is visible
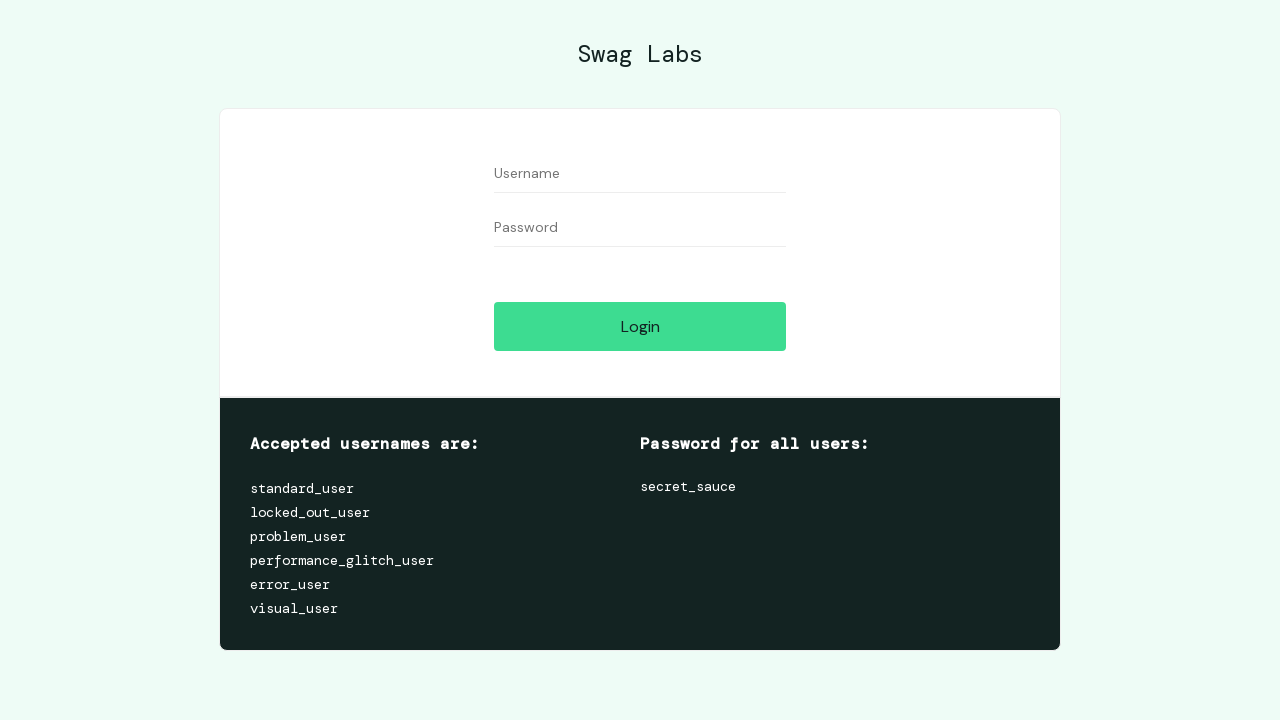

Filled username field with 'standard_user' on #user-name
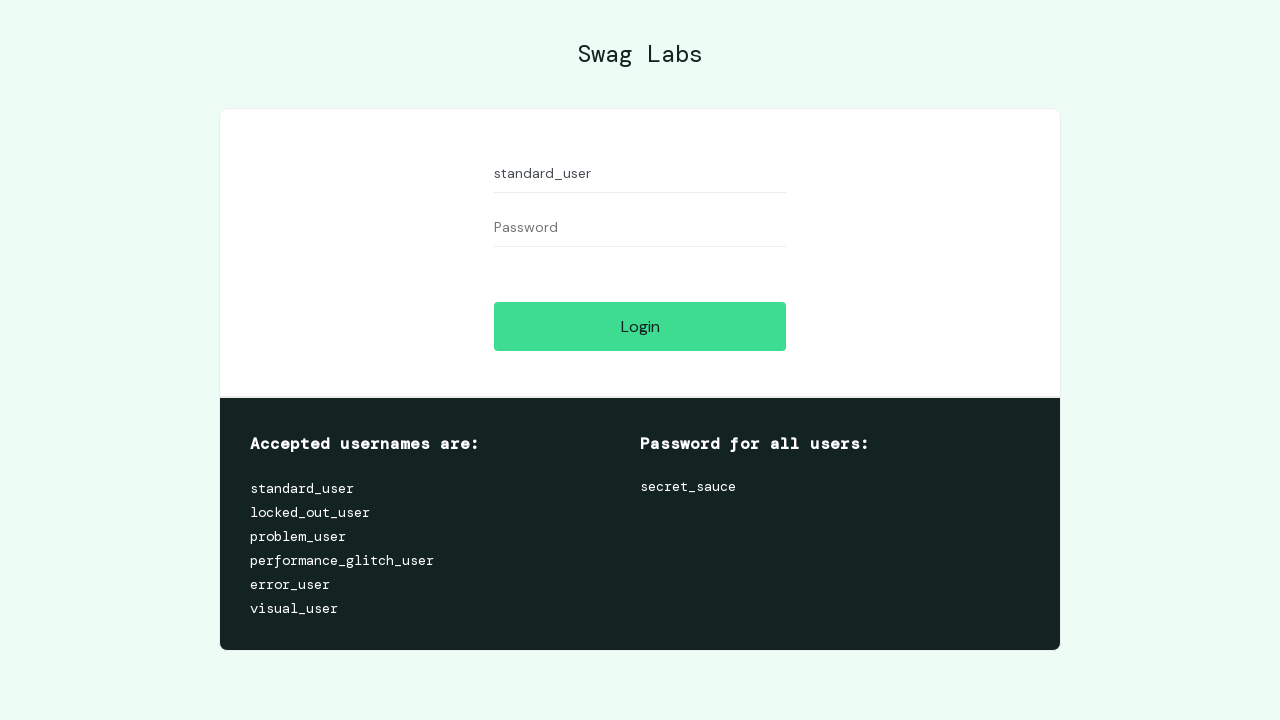

Left password field empty on #password
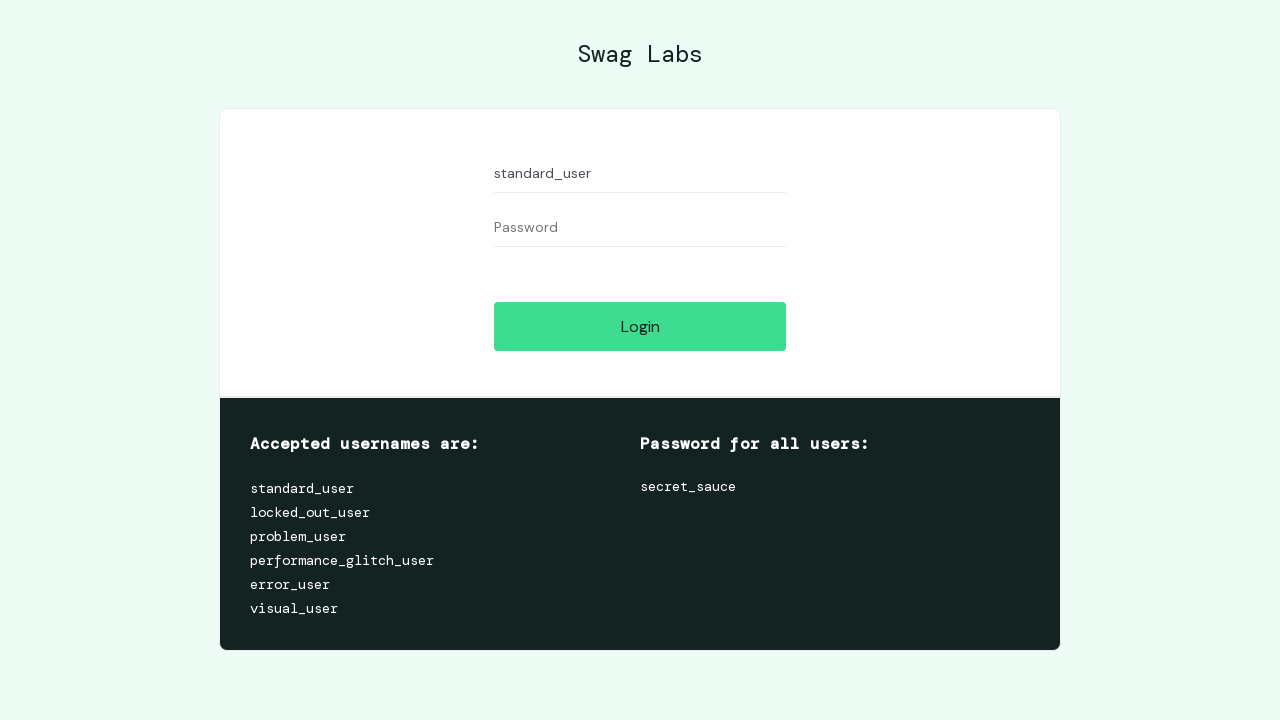

Clicked login button at (640, 326) on #login-button
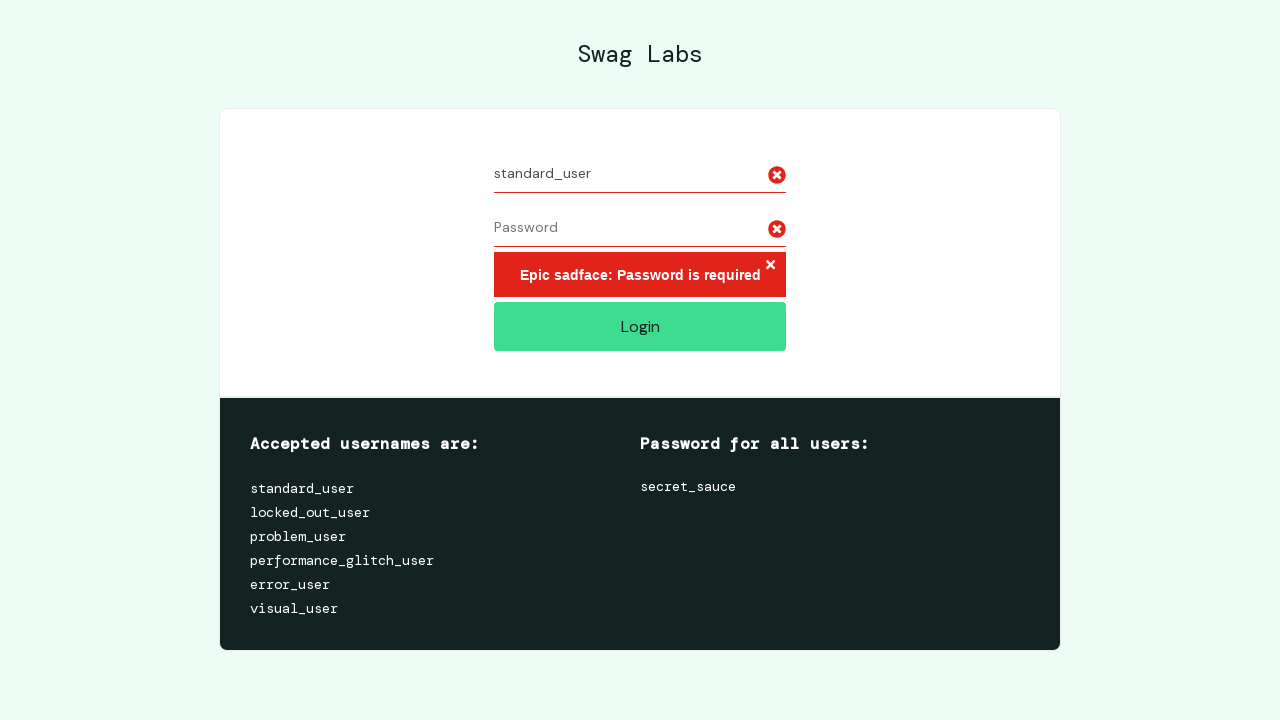

Password required error message appeared
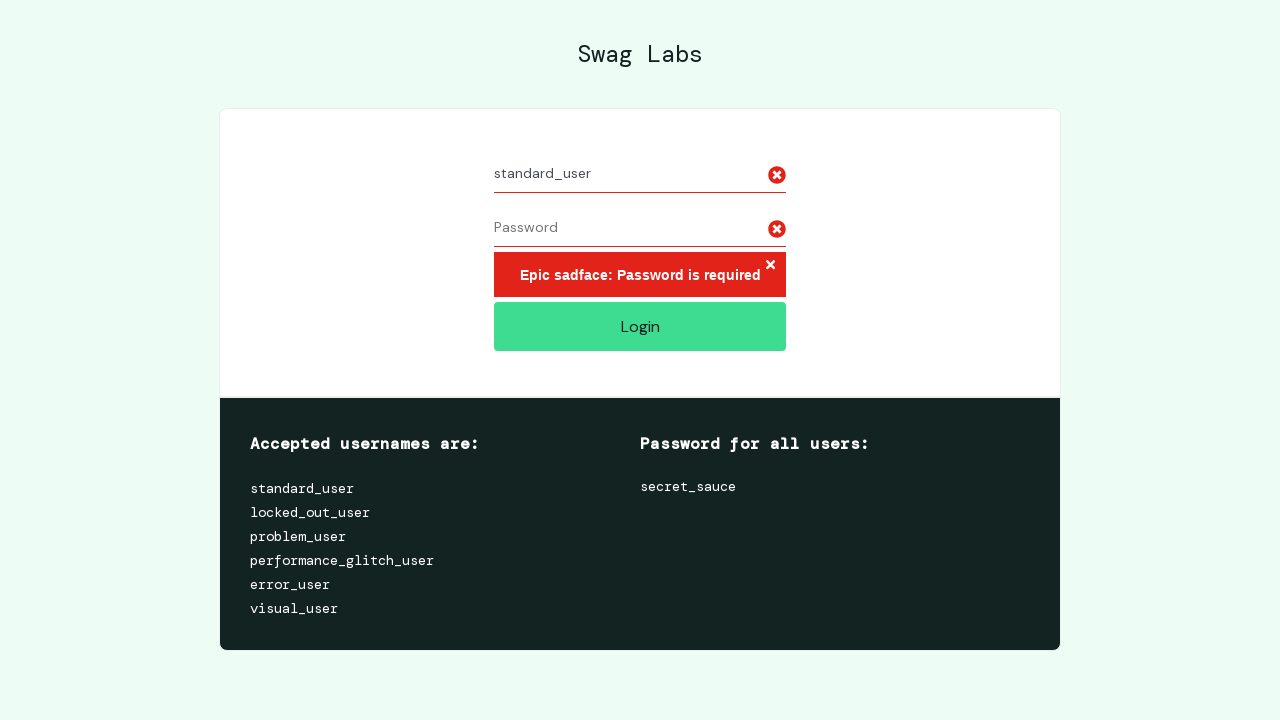

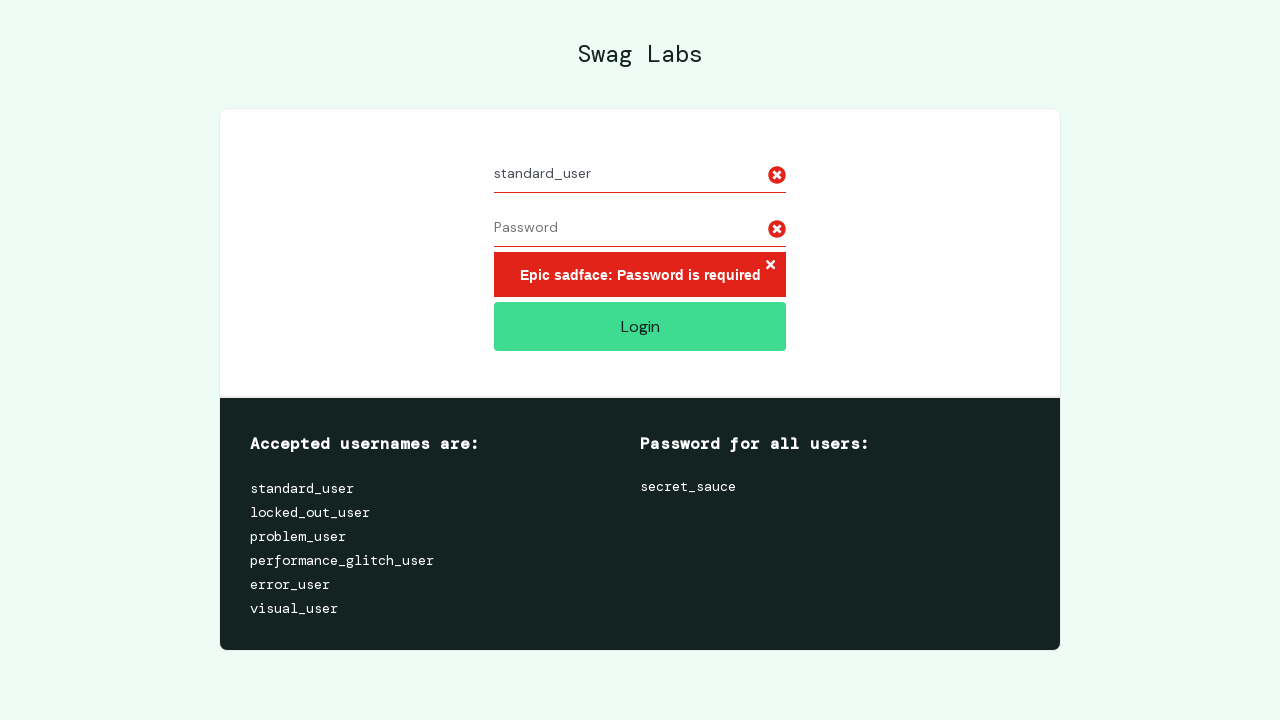